Navigates to a login practice page to verify the page loads correctly

Starting URL: https://rahulshettyacademy.com/loginpagePractise/

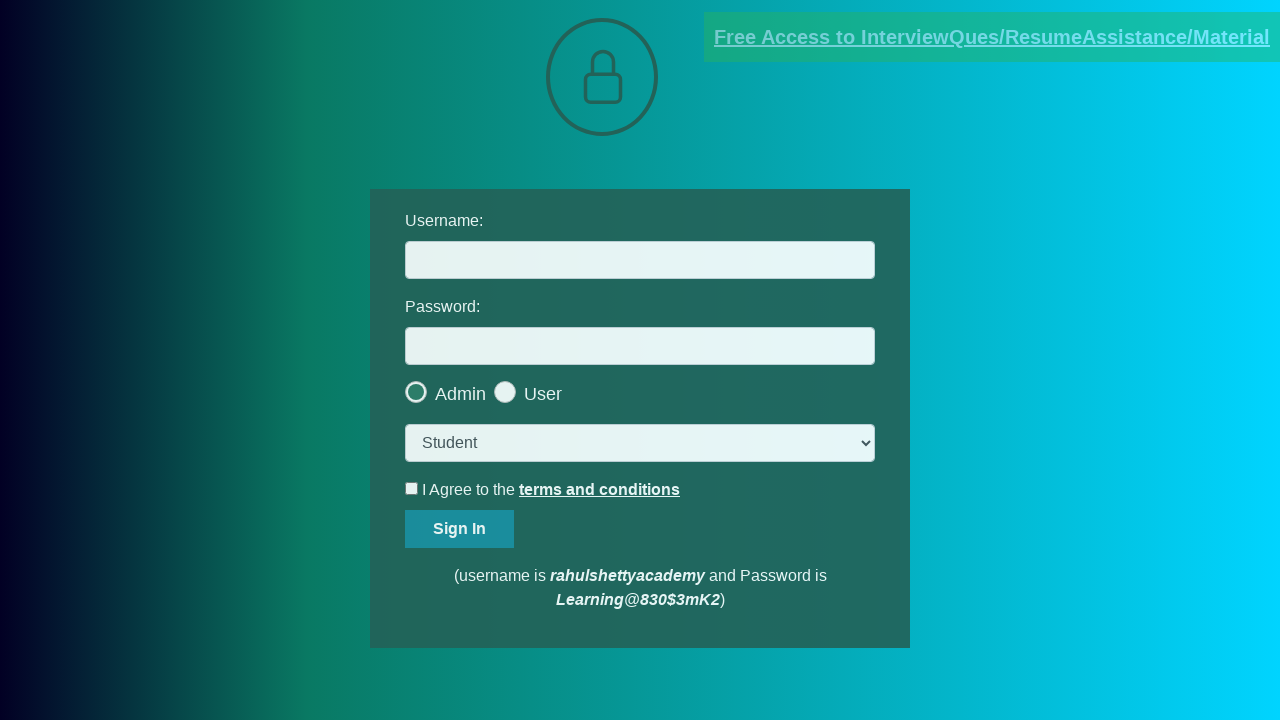

Login practice page loaded and DOM content ready
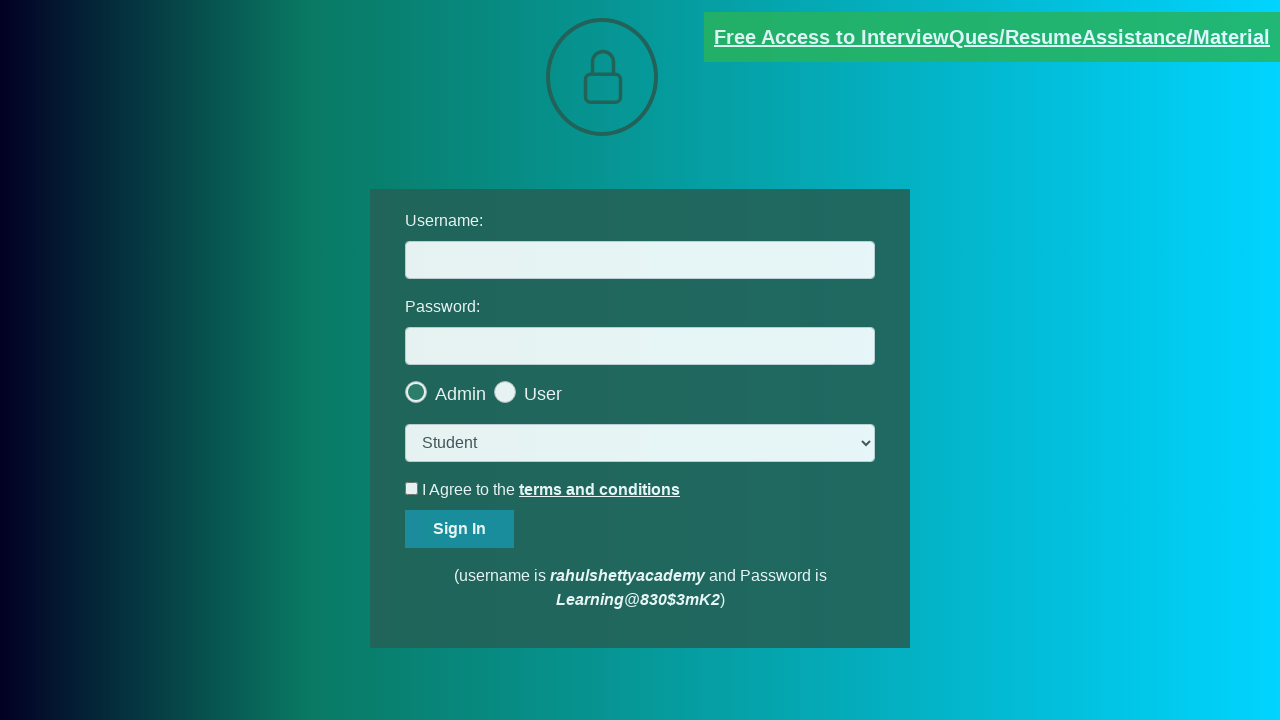

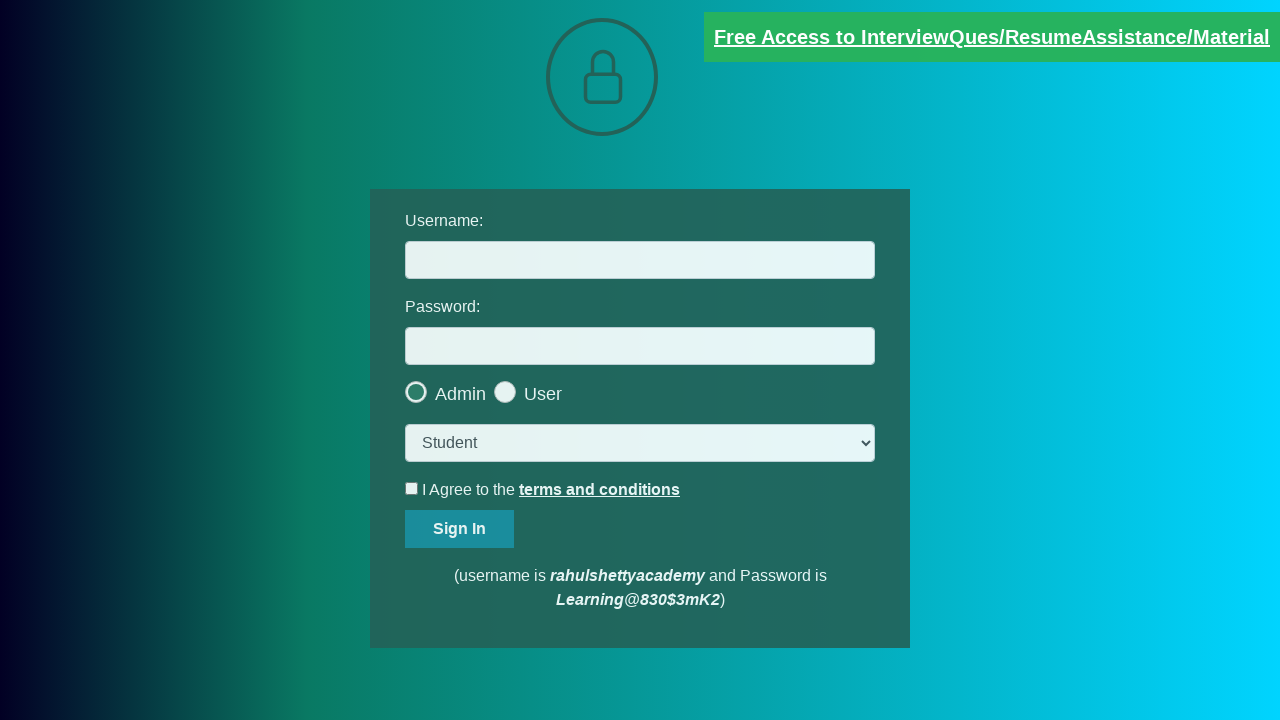